Tests copying article link via tooltip functionality

Starting URL: https://morcus.net/dicts?q=abemito

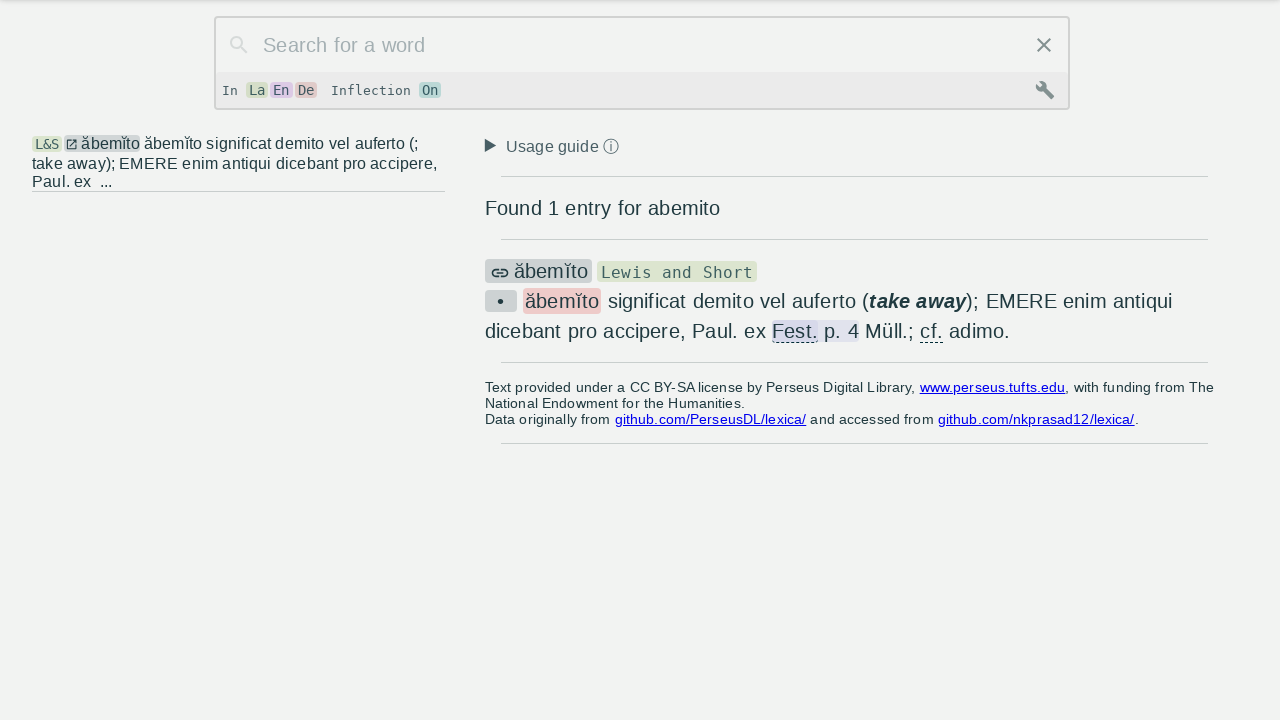

Clicked sense bullet to show tooltip for 'ăbemĭto' at (502, 273) on [class="lsSenseBullet"] >> text=ăbemĭto
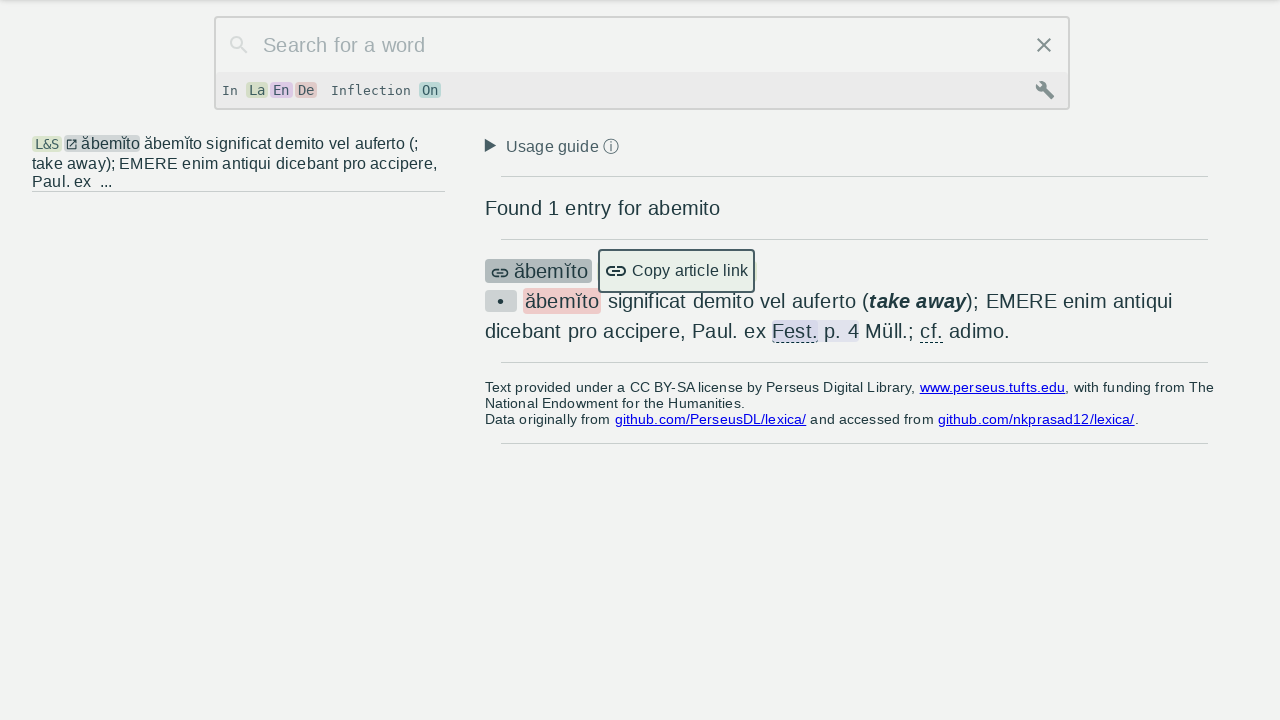

Clicked 'Copy article link' button in tooltip at (690, 271) on text=Copy article link
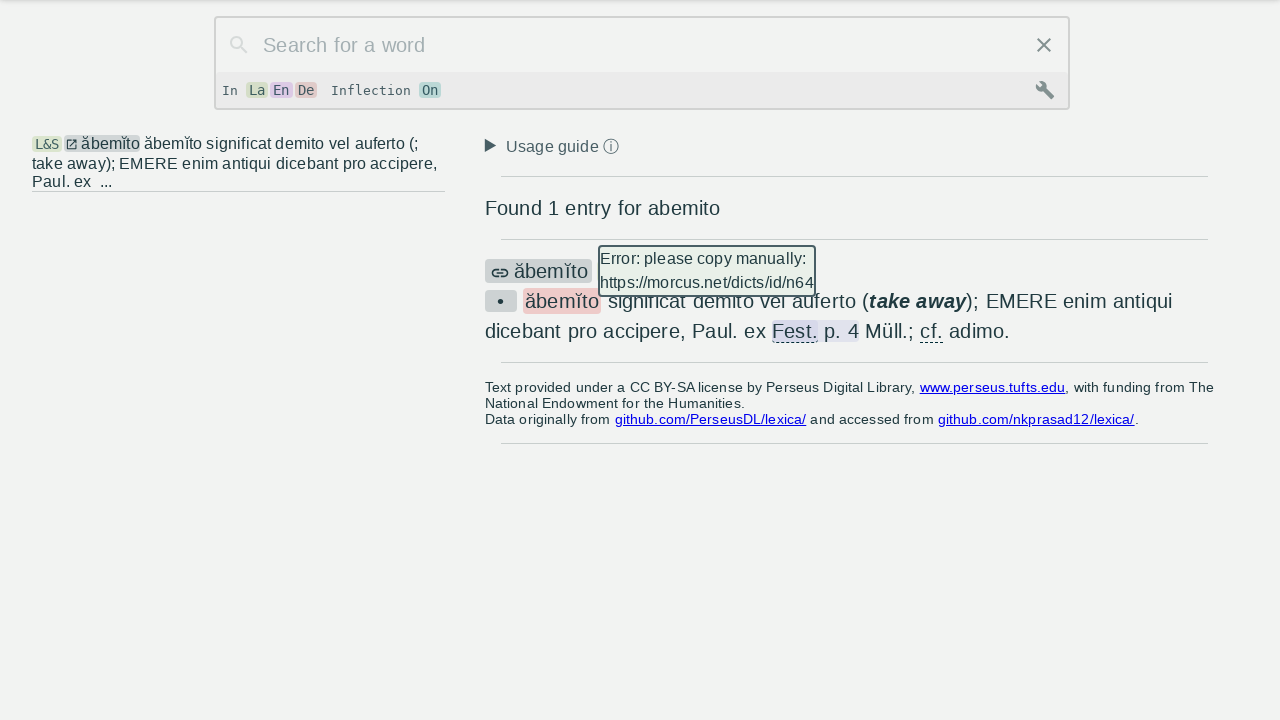

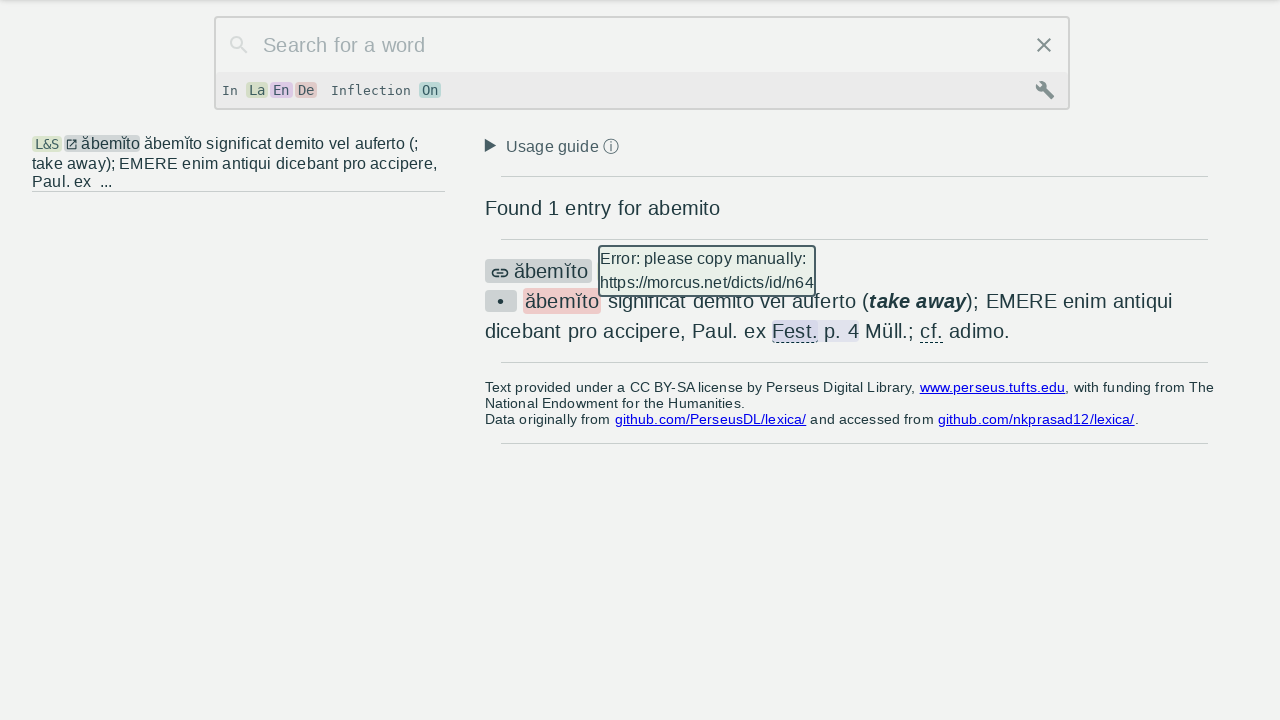